Tests that the todo count displays the correct number as items are added

Starting URL: https://demo.playwright.dev/todomvc

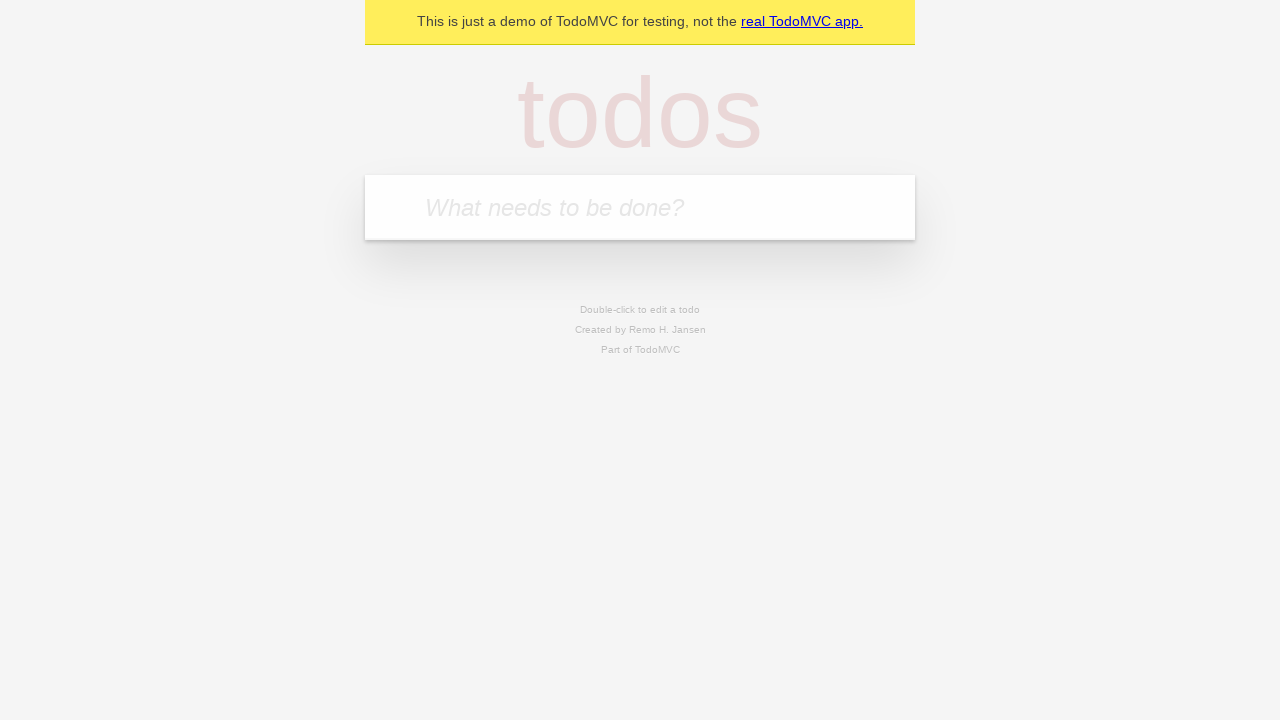

Located the 'What needs to be done?' input field
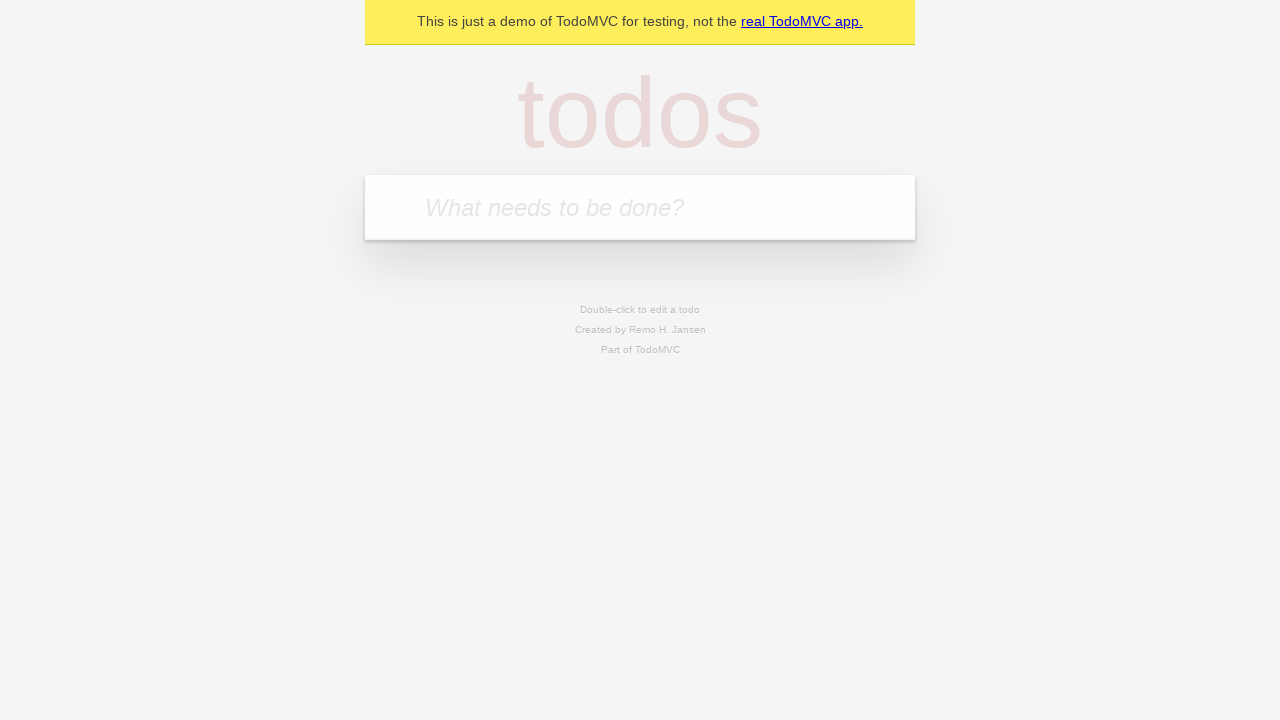

Filled first todo item with 'buy some cheese' on internal:attr=[placeholder="What needs to be done?"i]
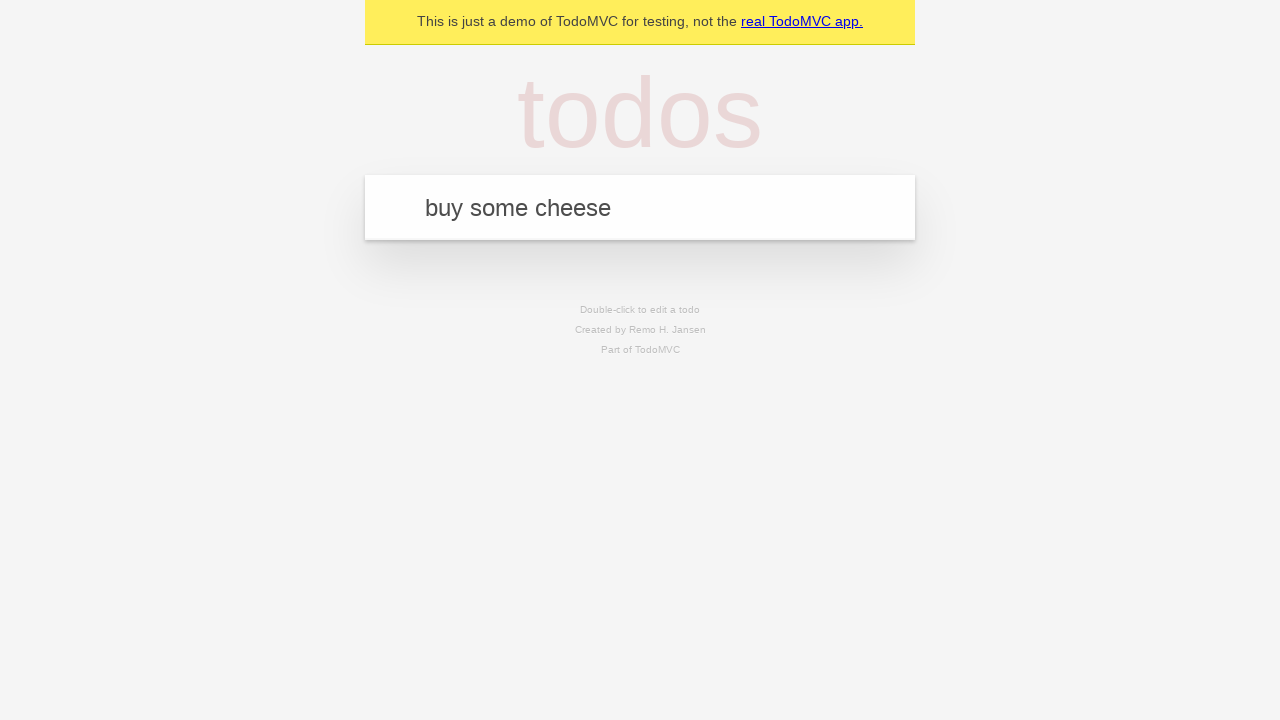

Pressed Enter to add first todo item on internal:attr=[placeholder="What needs to be done?"i]
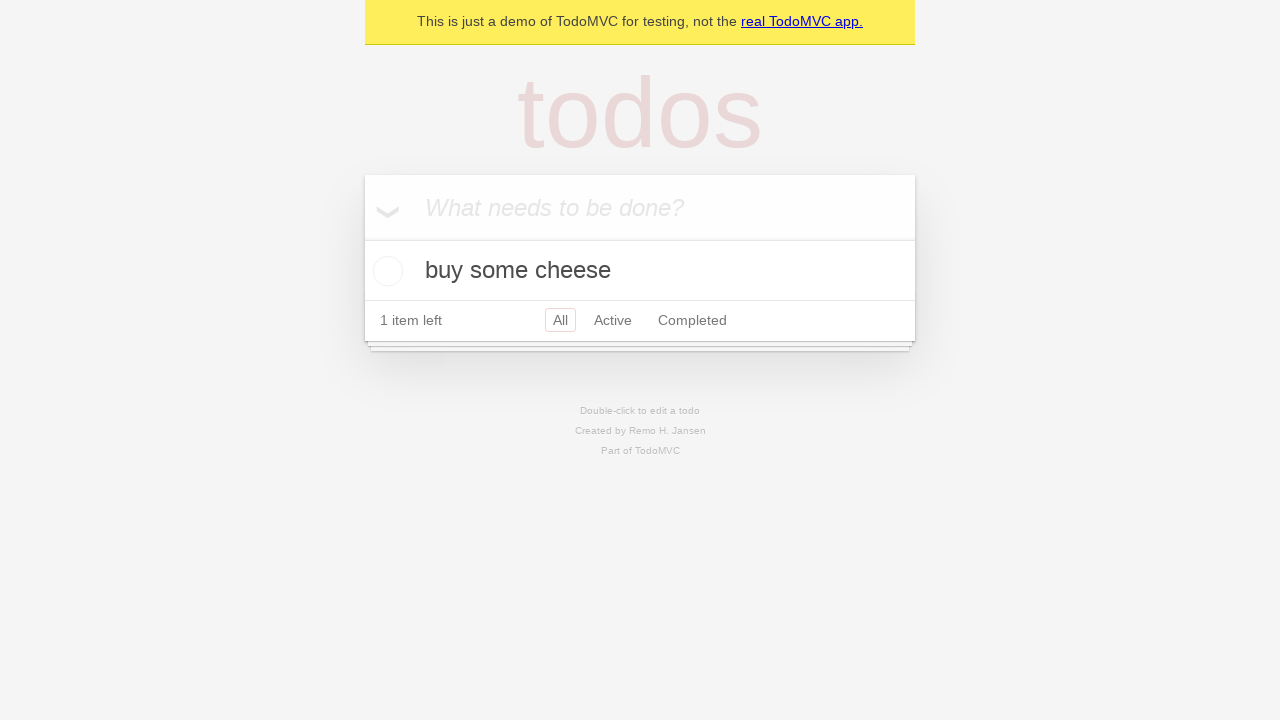

Waited for todo count element to appear after adding first item
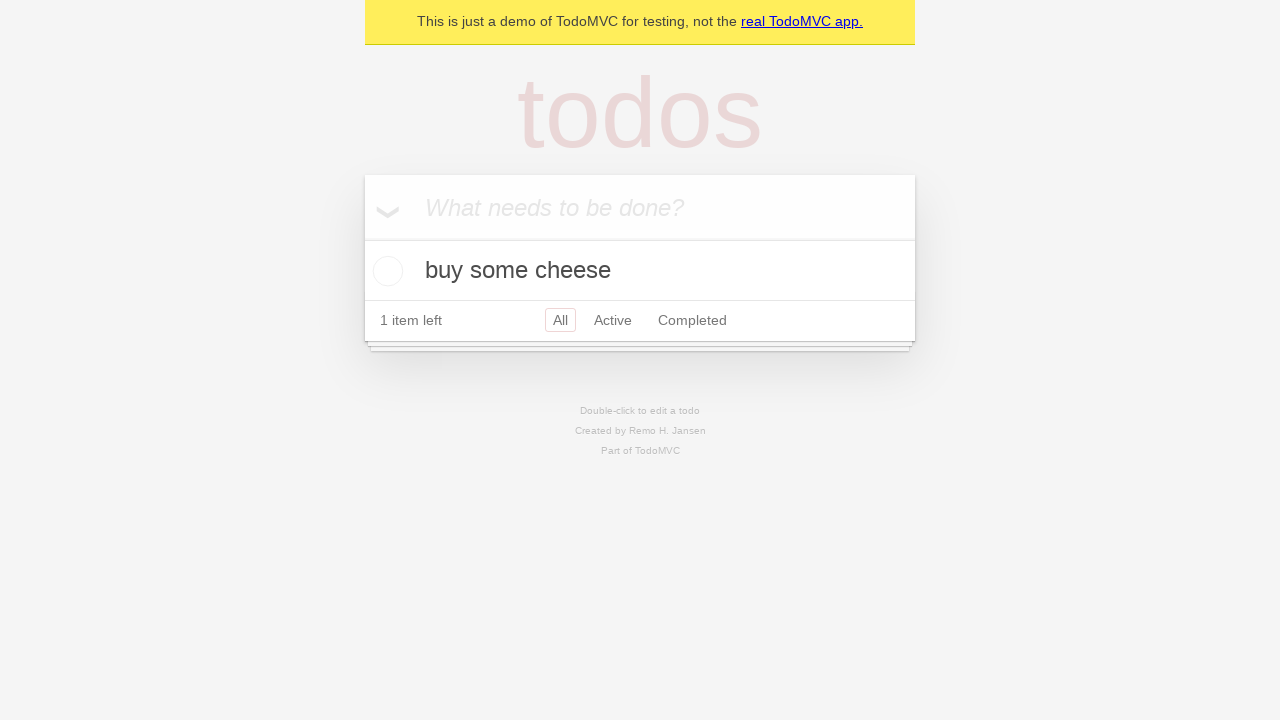

Filled second todo item with 'feed the cat' on internal:attr=[placeholder="What needs to be done?"i]
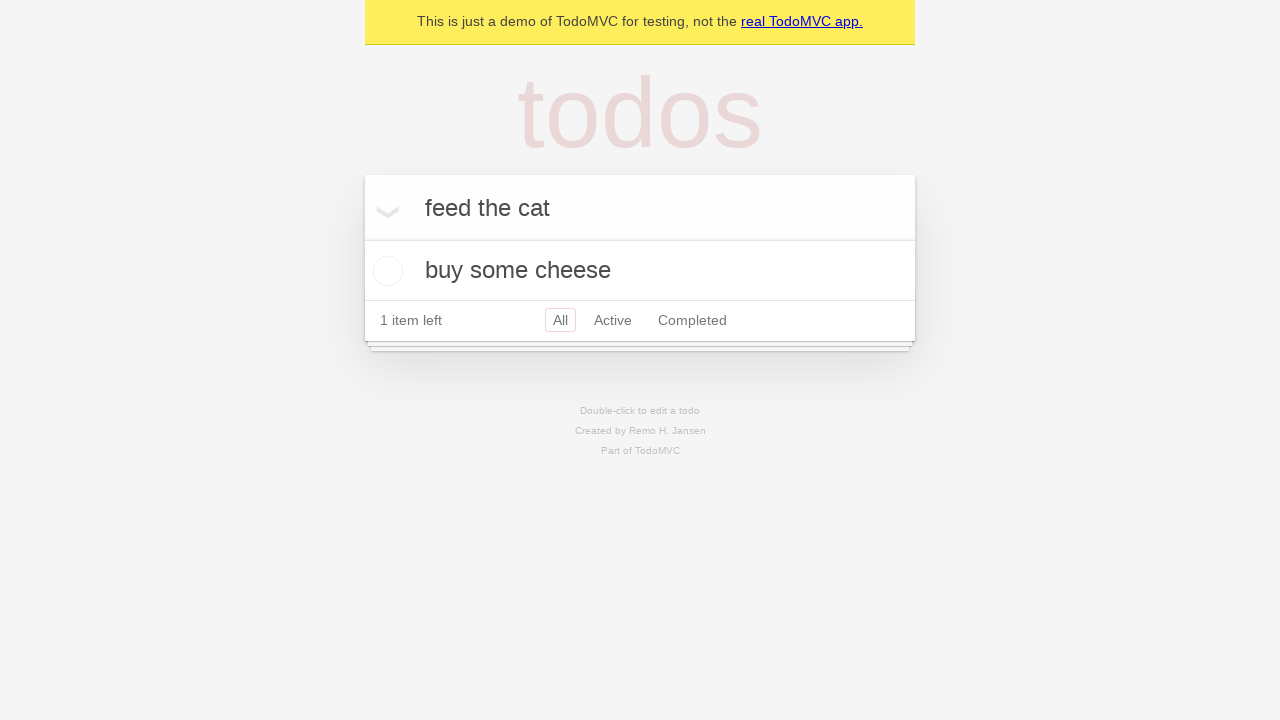

Pressed Enter to add second todo item on internal:attr=[placeholder="What needs to be done?"i]
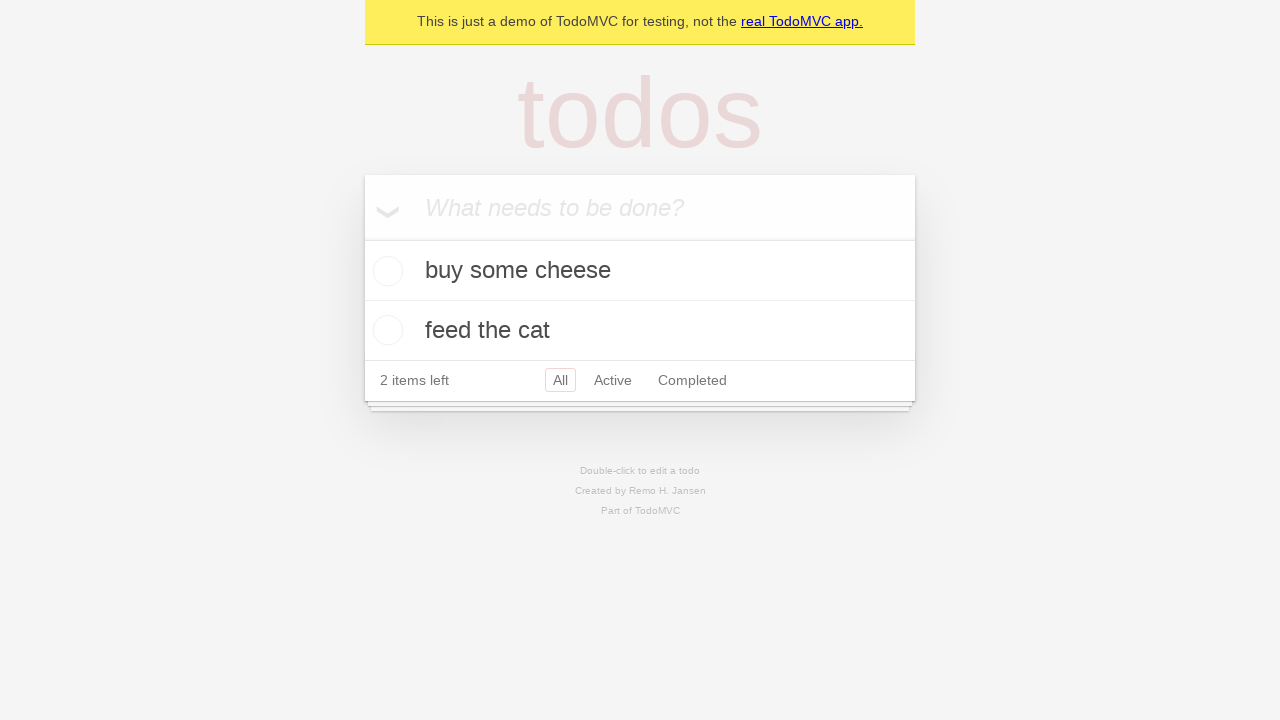

Waited 500ms for todo count to update after adding second item
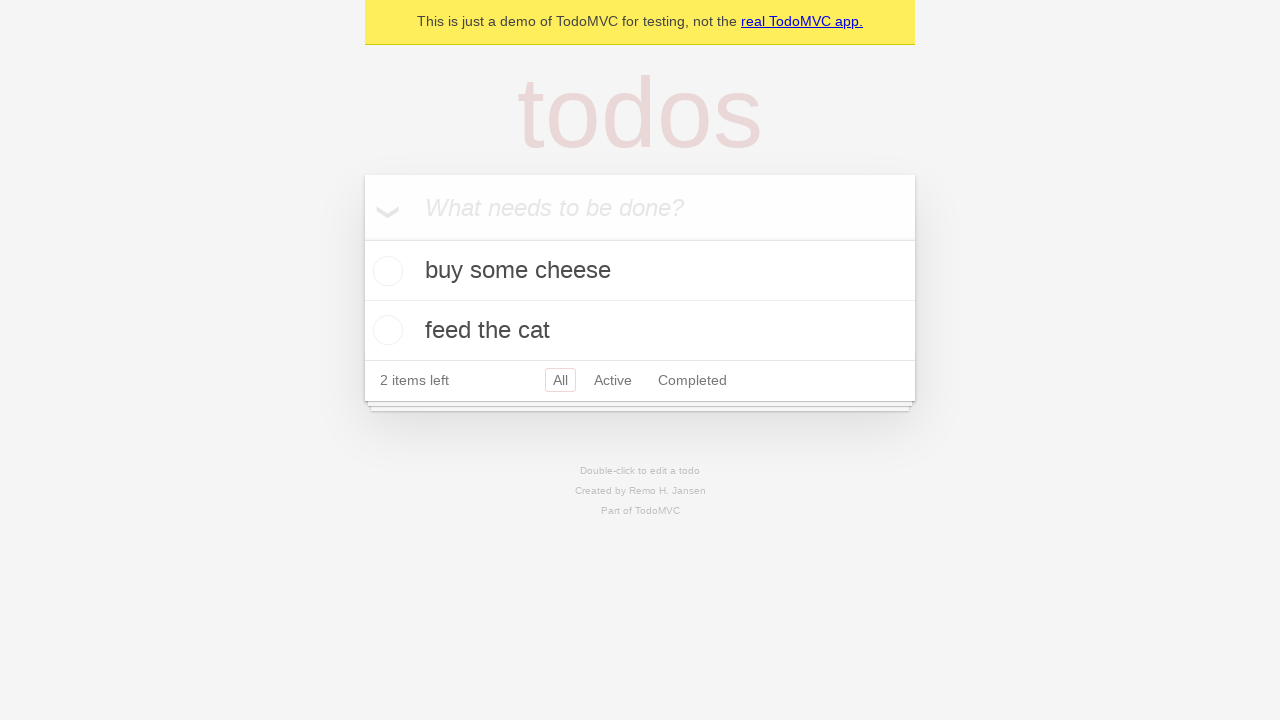

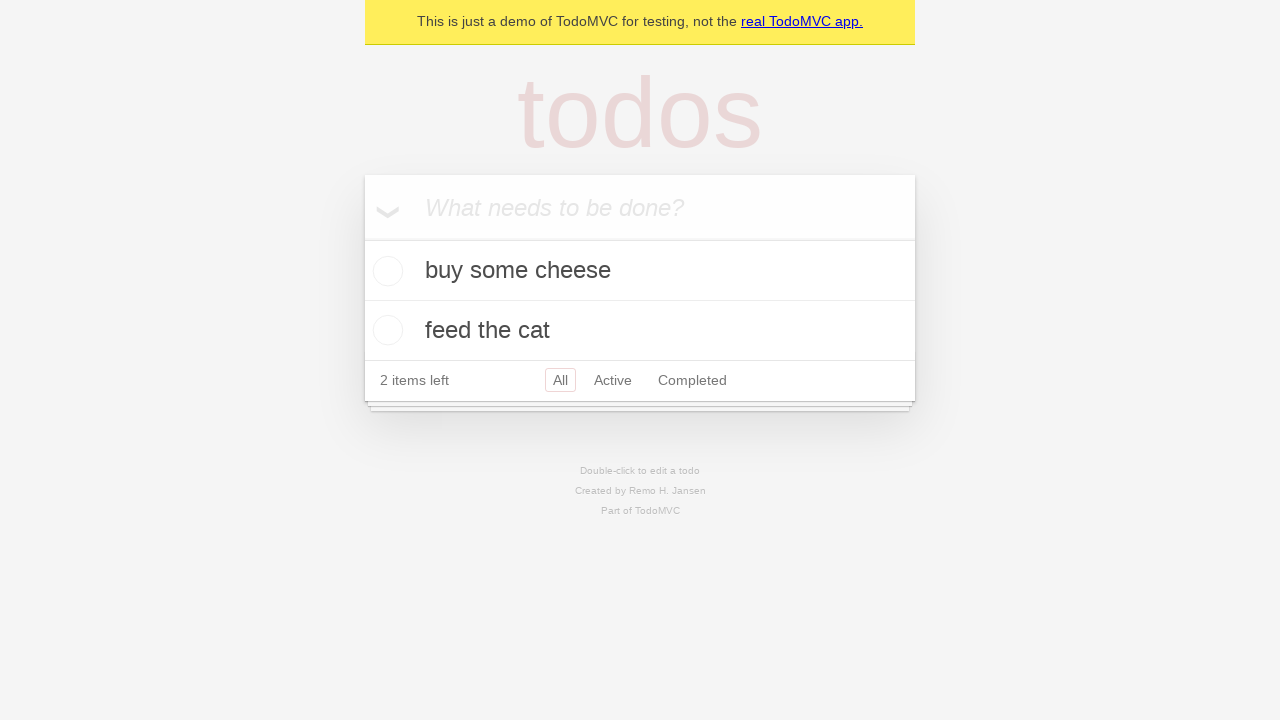